Tests drag and drop functionality by moving an element from one position to another

Starting URL: http://sahitest.com/demo/dragDropMooTools.htm

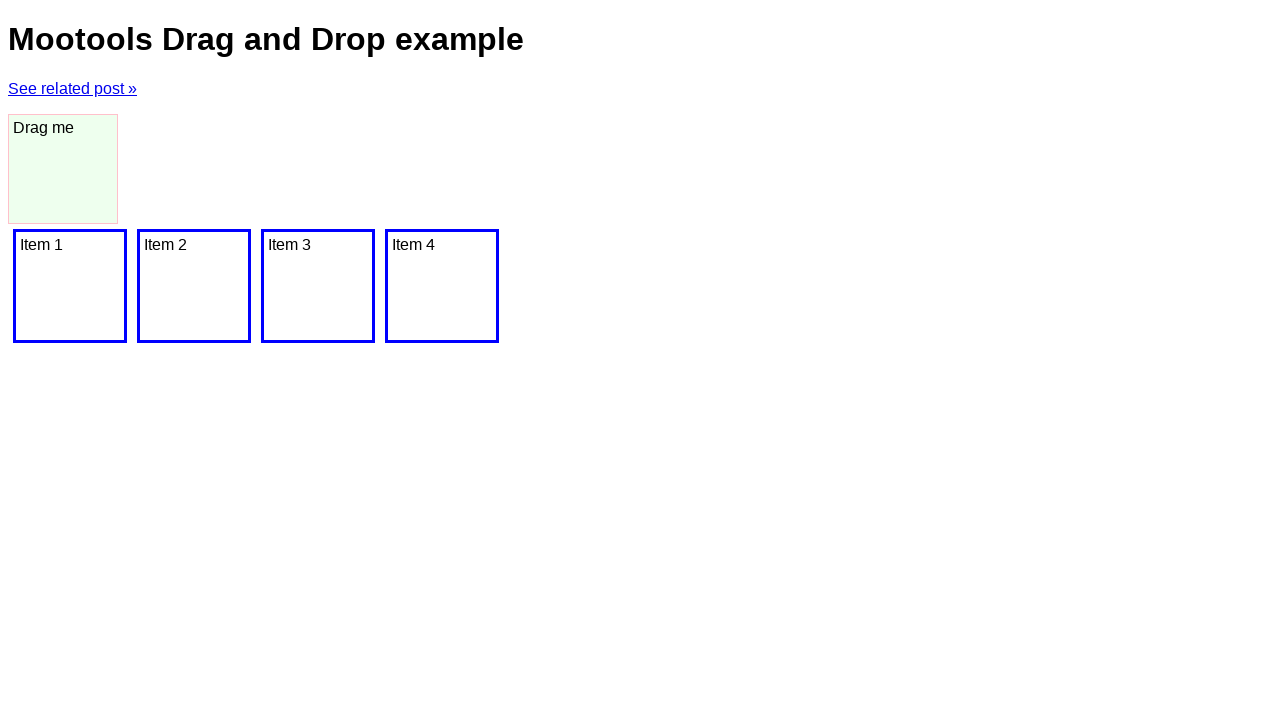

Navigated to drag and drop test page
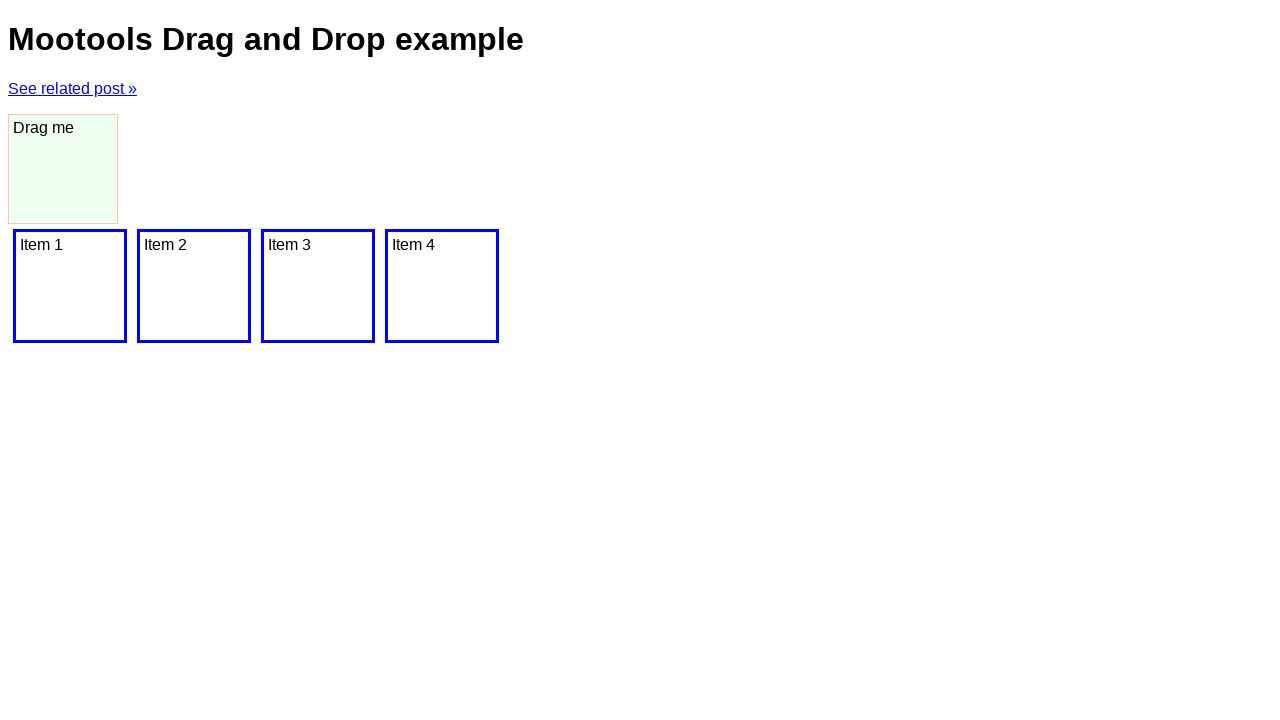

Located draggable element
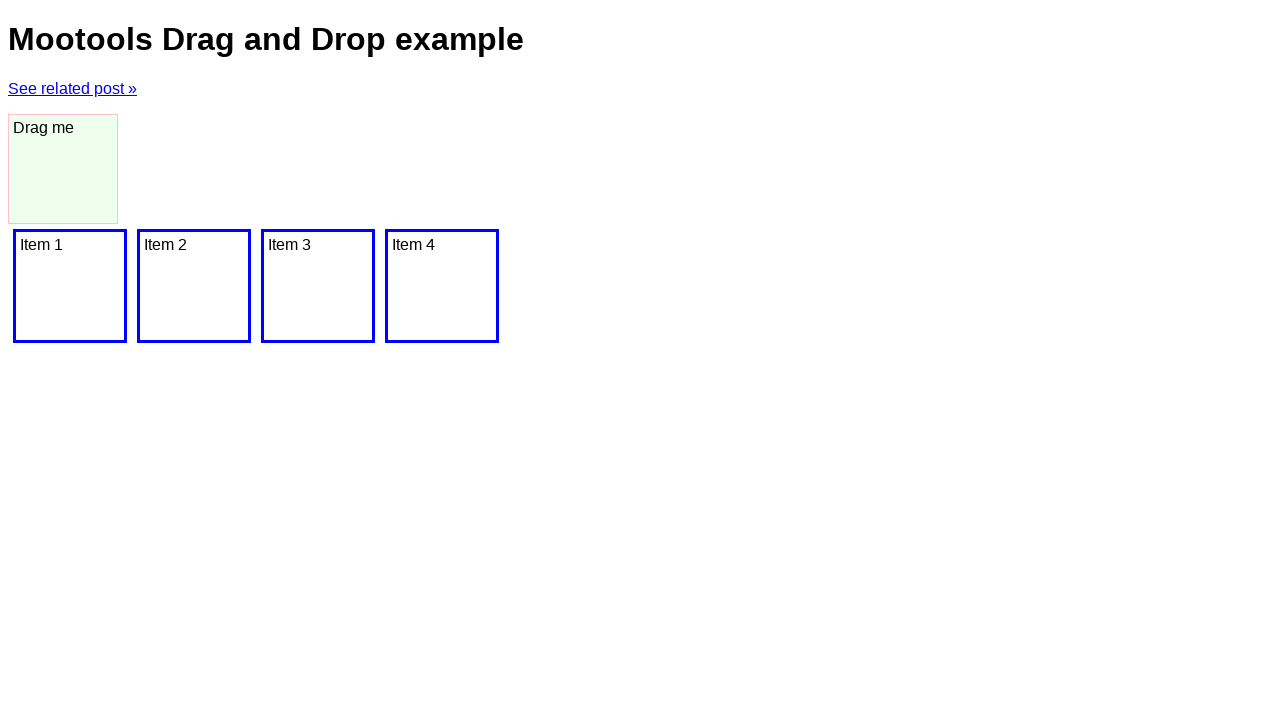

Located target drop area
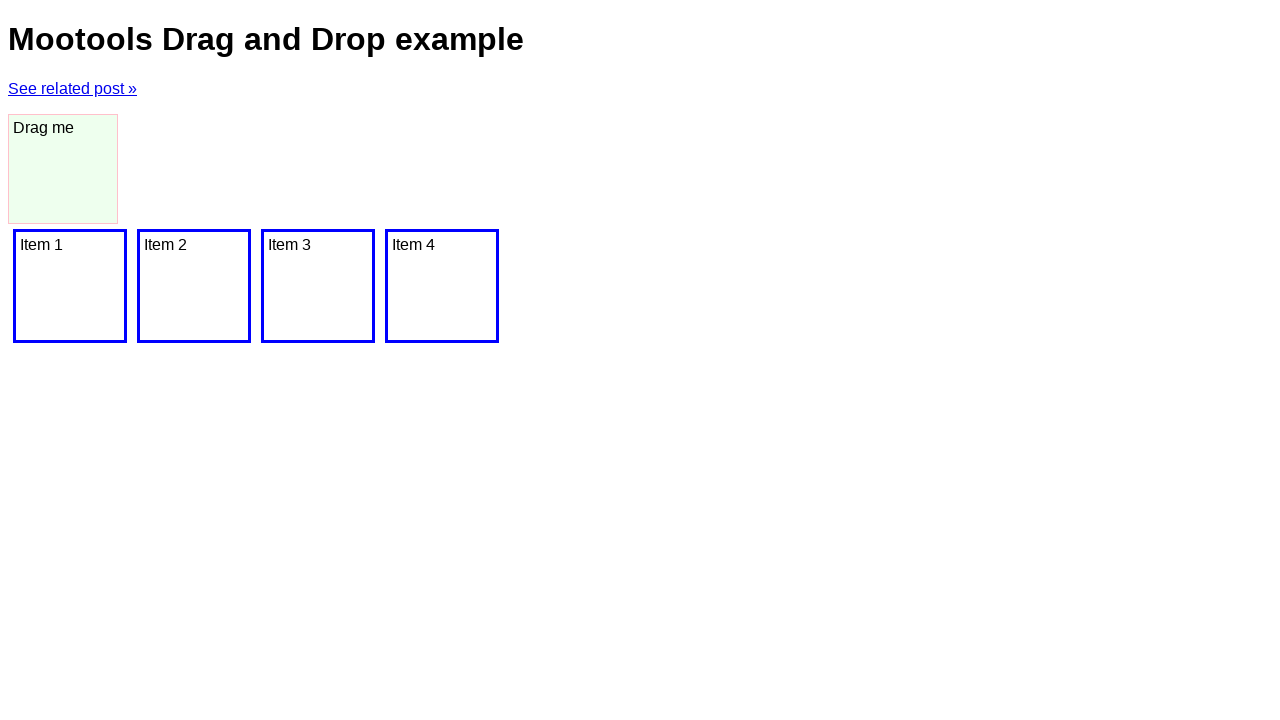

Dragged element to target position at (318, 286)
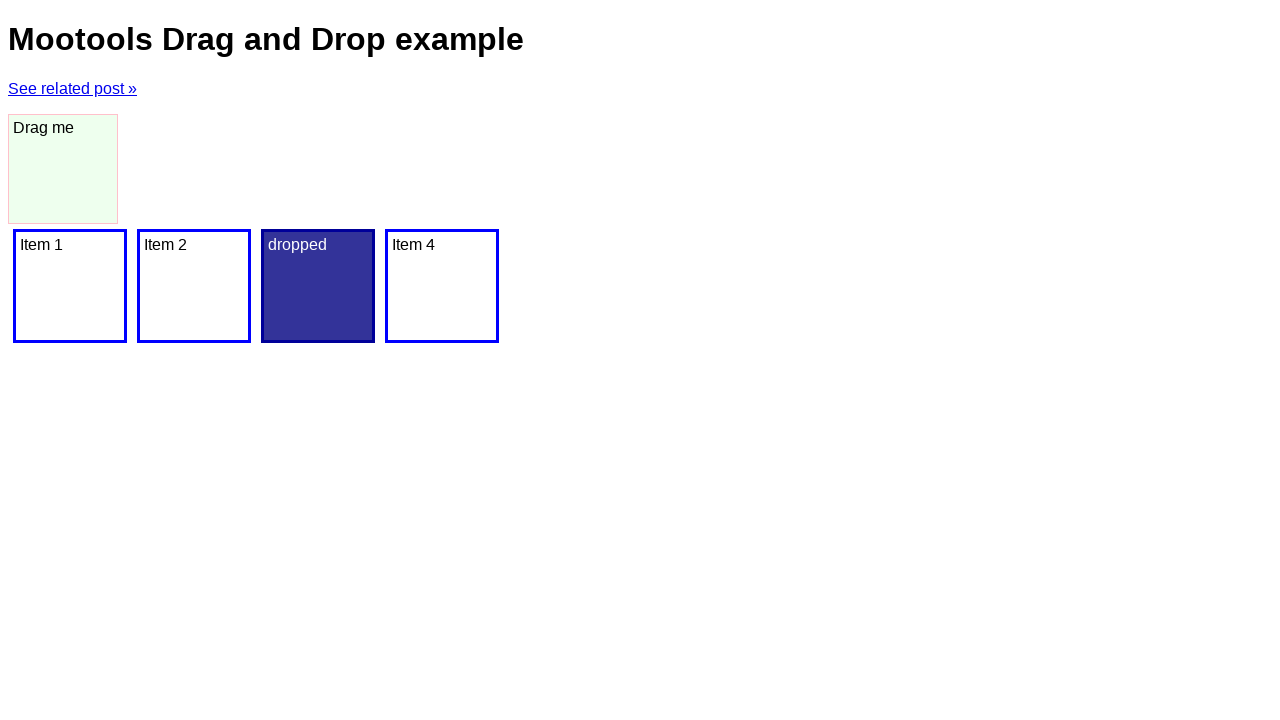

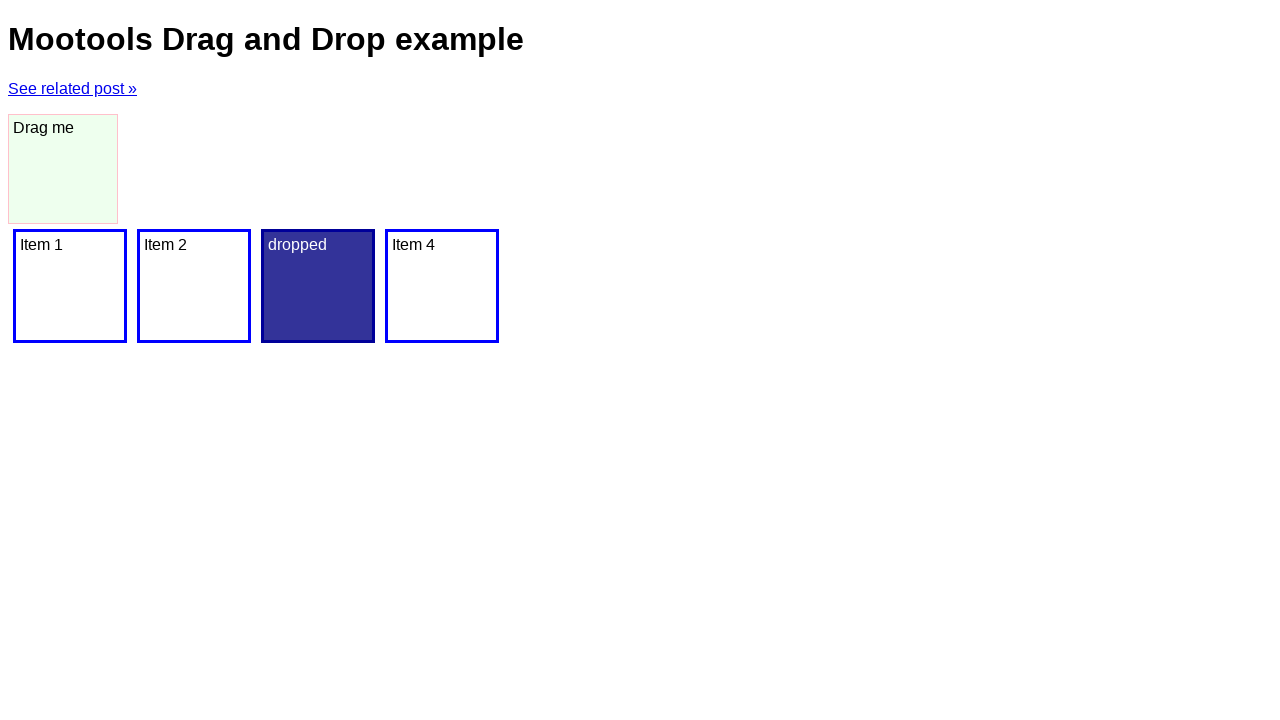